Tests sorting a data table in descending order by clicking the Due column header twice on table 2 (with semantic class attributes)

Starting URL: http://the-internet.herokuapp.com/tables

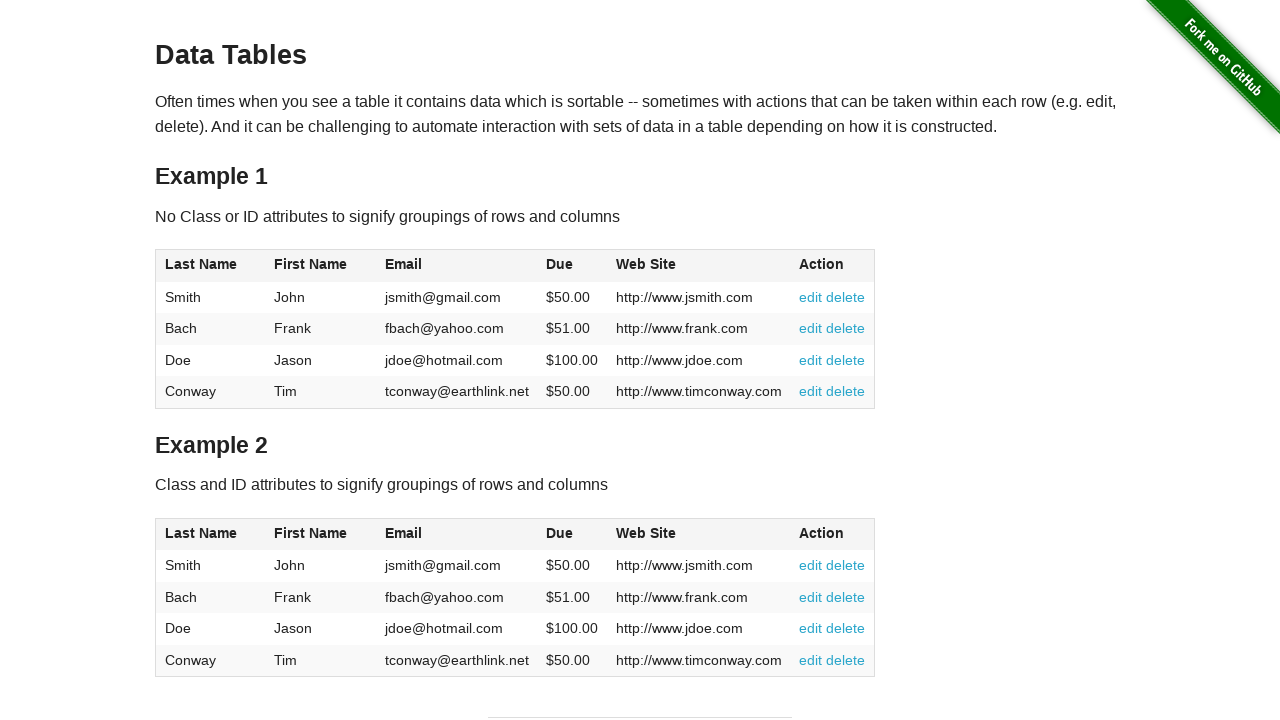

Clicked Due column header in table 2 to sort ascending at (560, 533) on #table2 thead .dues
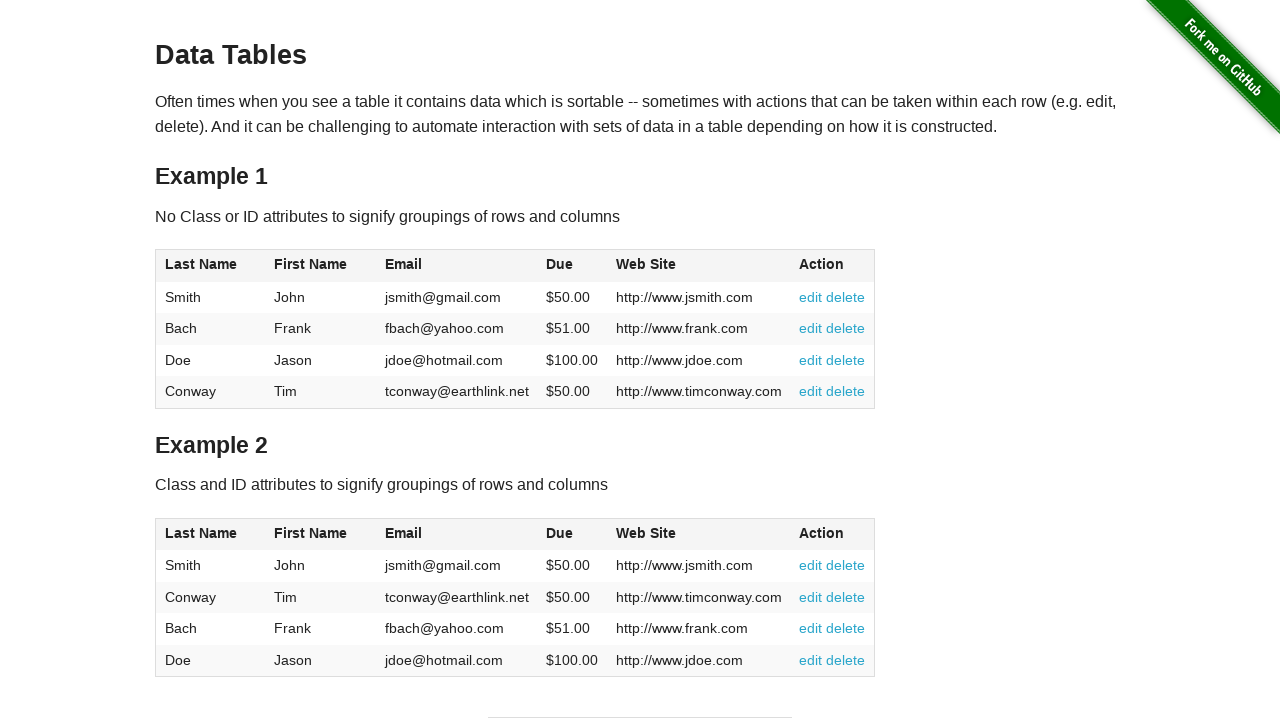

Clicked Due column header in table 2 again to sort descending at (560, 533) on #table2 thead .dues
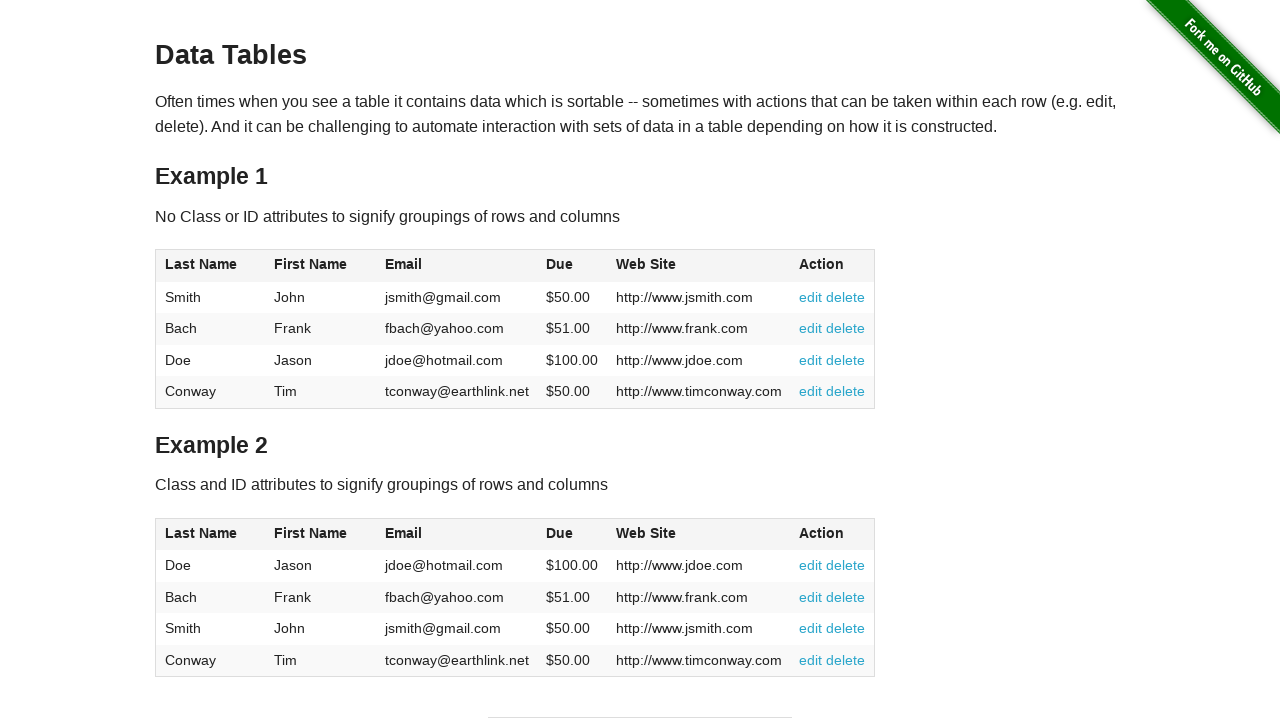

Waited for table 2 body Due cells to load
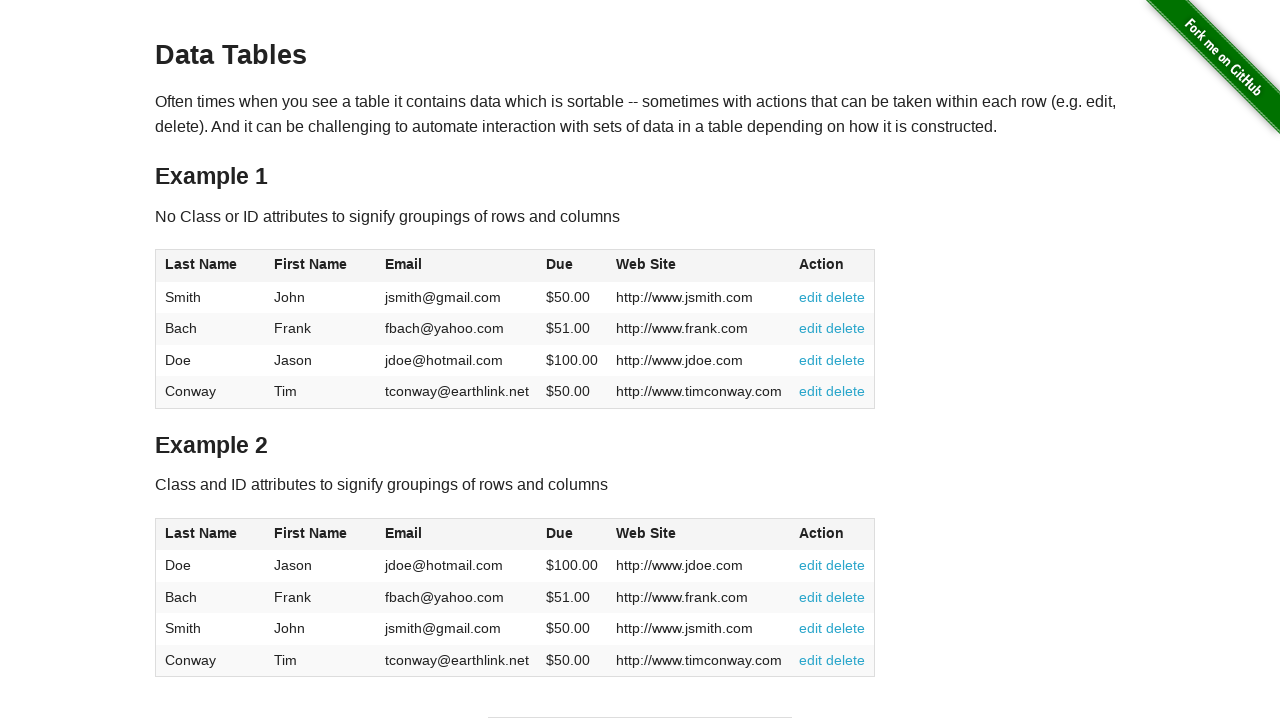

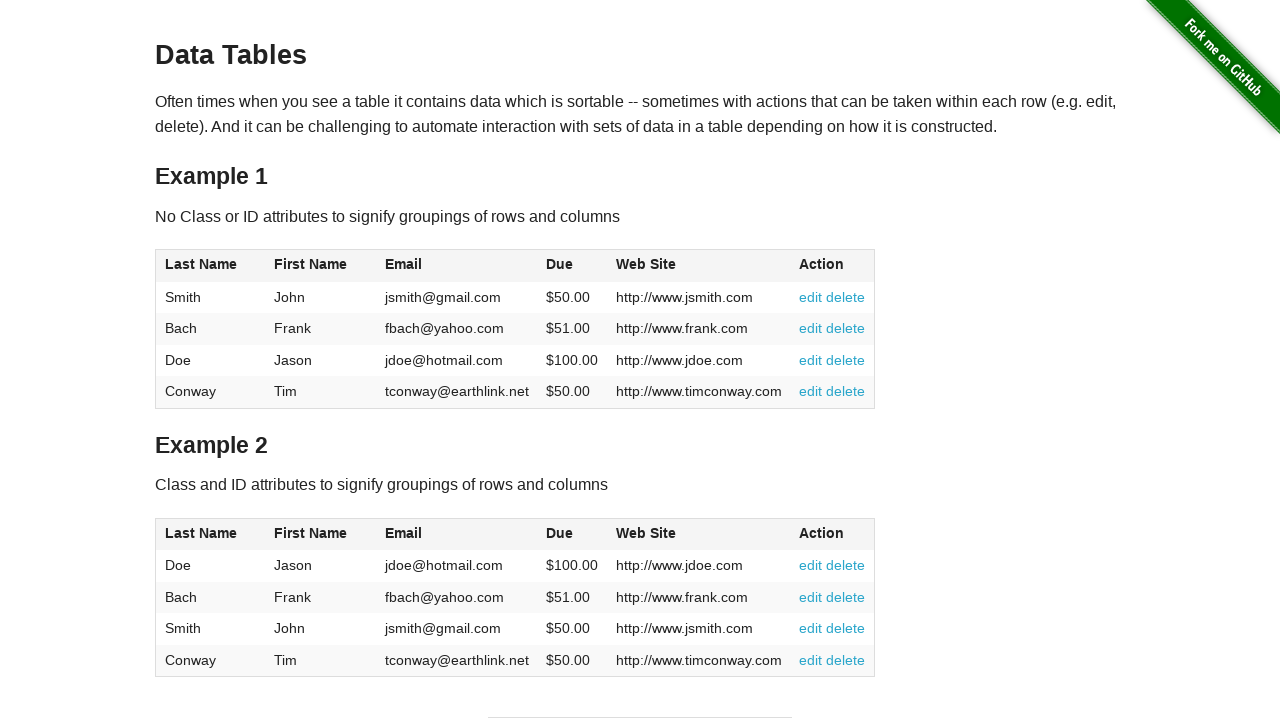